Tests frame handling by switching between nested frames, interacting with elements in different frame contexts, and navigating back to parent frames

Starting URL: https://www.hyrtutorials.com/p/frames-practice.html

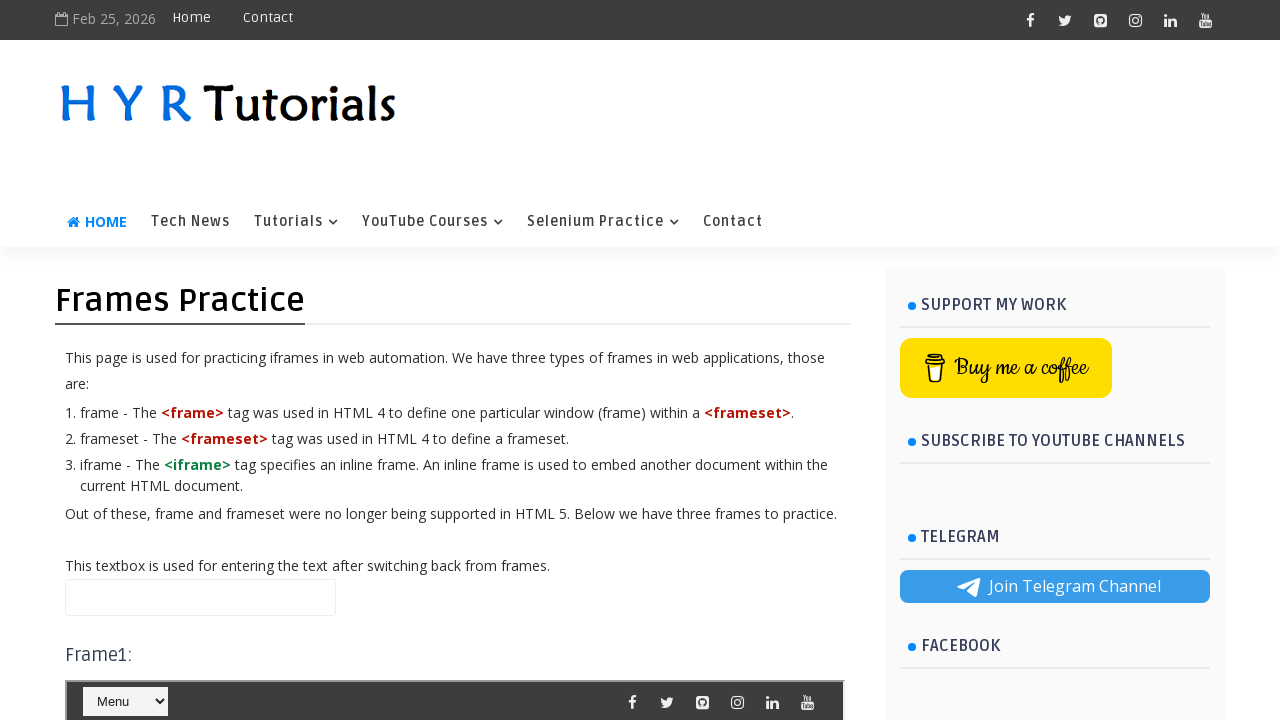

Filled name field on main page with 'Hello' on #name
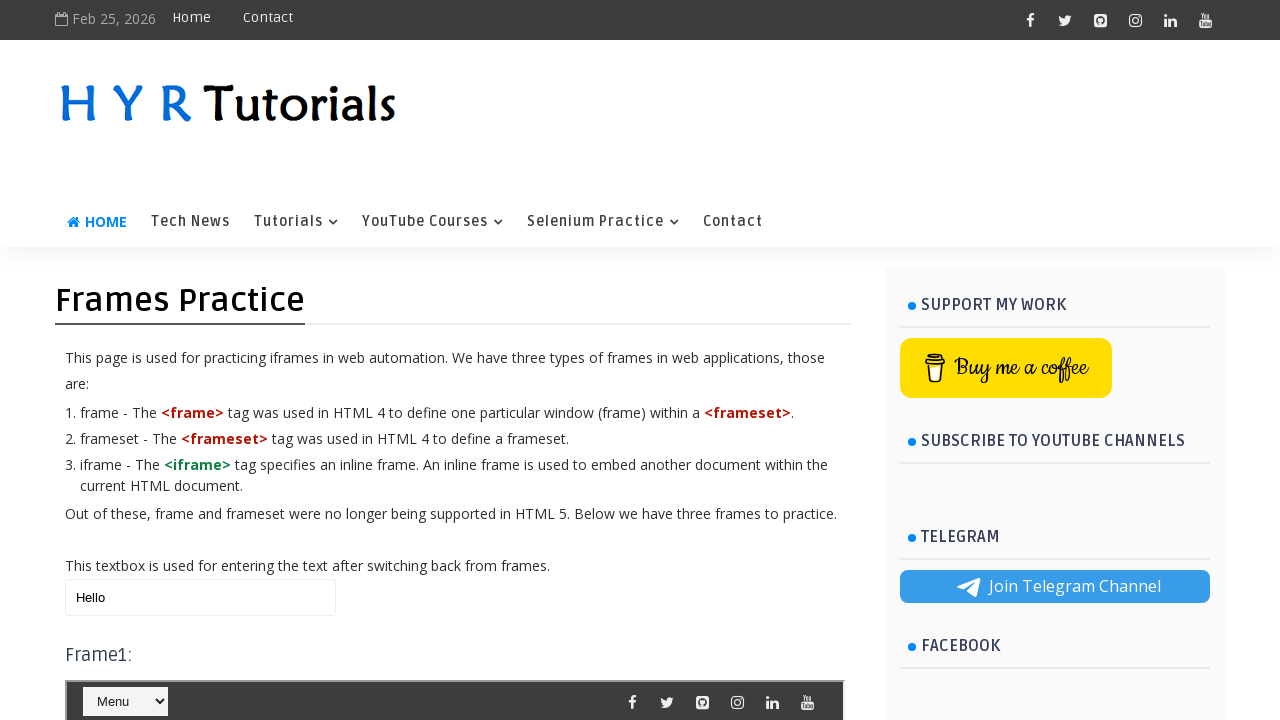

Retrieved all iframes on the page - Total: 11
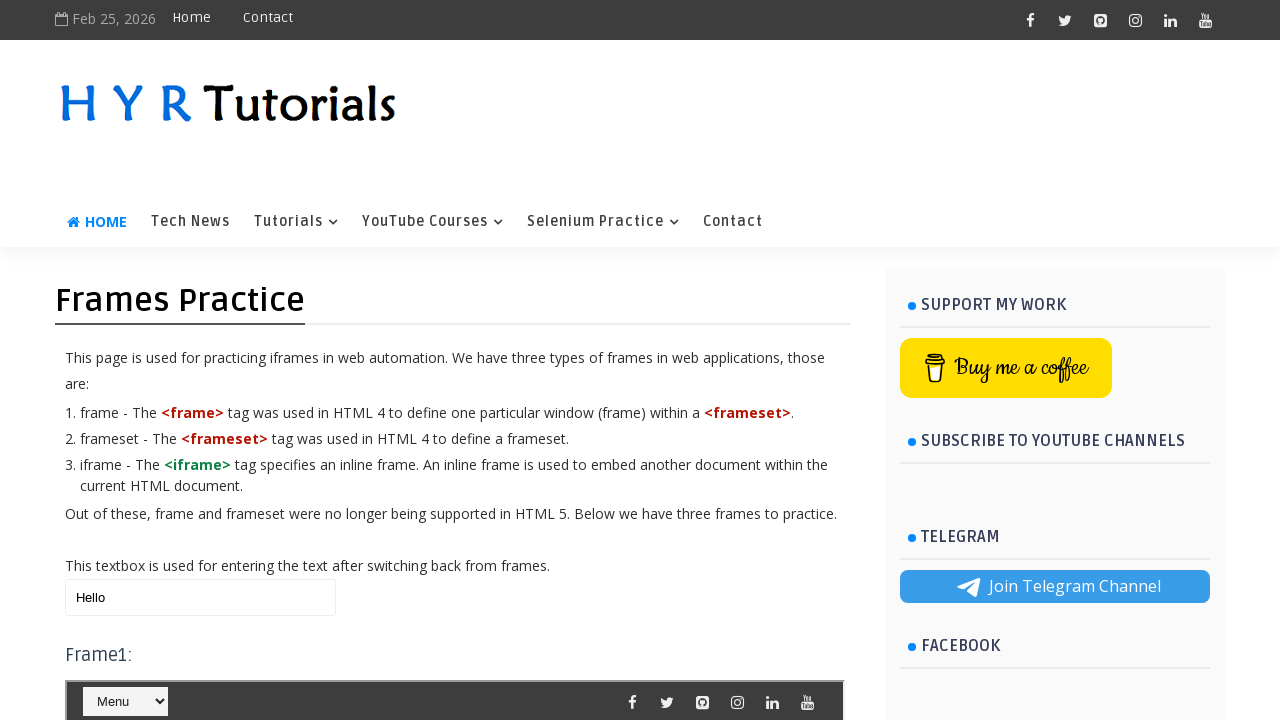

Switched to frame3 (frm3)
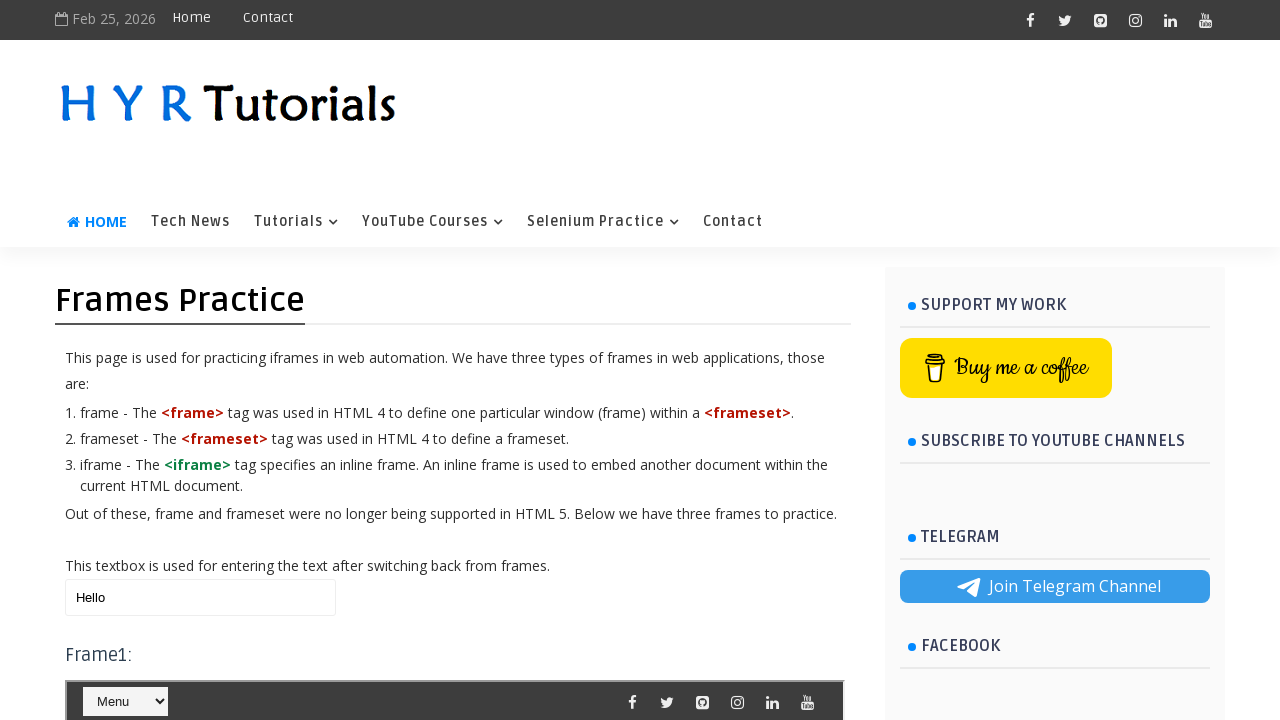

Switched to nested frame1 (frm1) within frame3
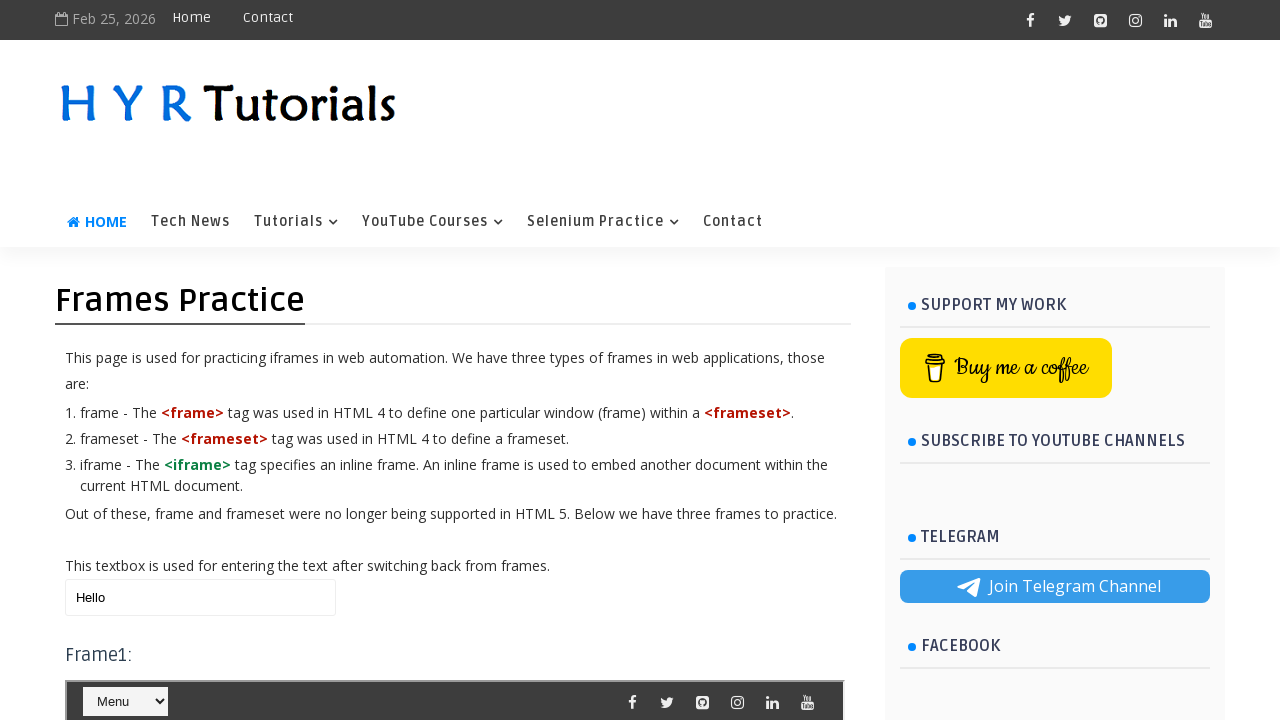

Selected 'Tech News' from dropdown in frame1 on #frm3 >> internal:control=enter-frame >> #frm1 >> internal:control=enter-frame >
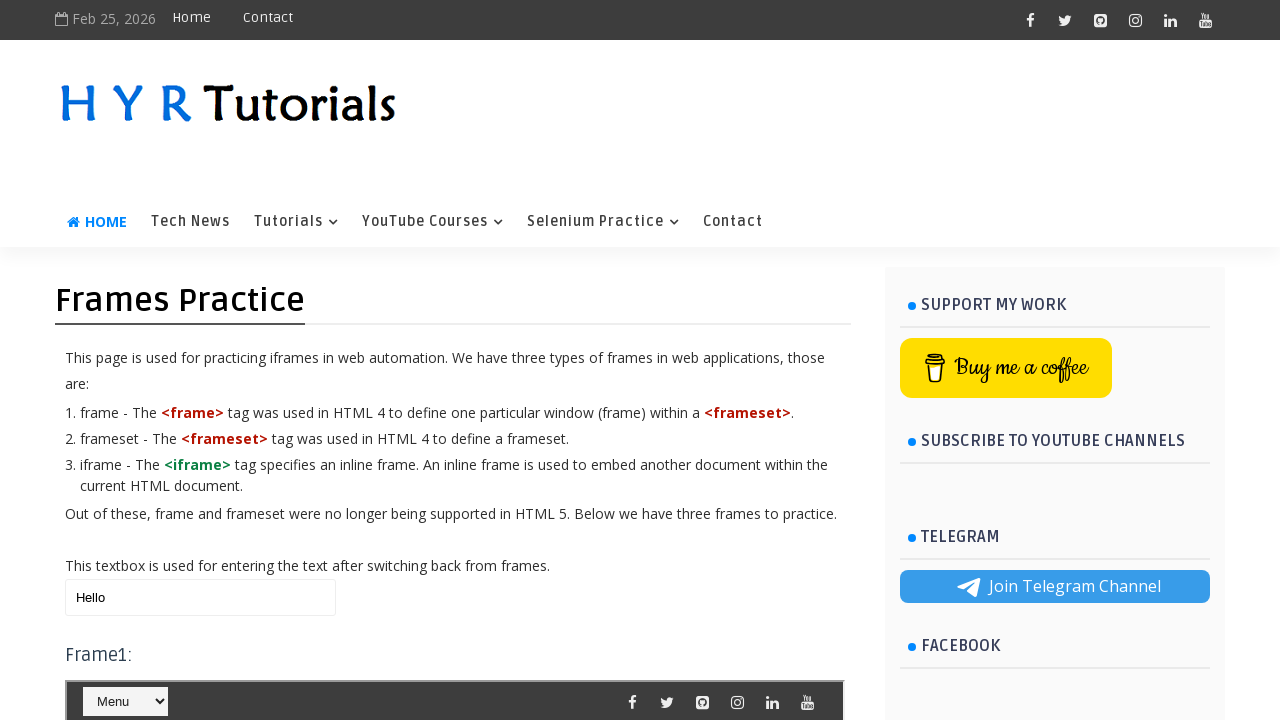

Cleared name field in frame3 on #frm3 >> internal:control=enter-frame >> #name
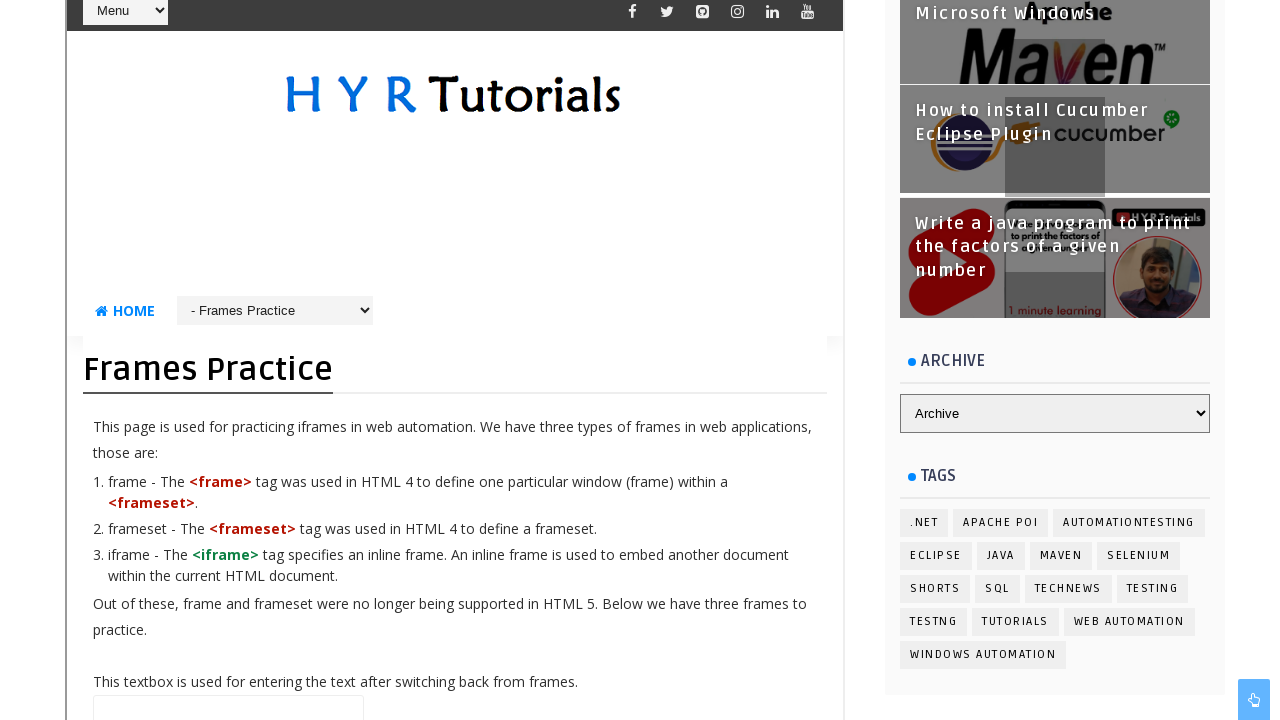

Filled name field in frame3 with 'Frame Handling' on #frm3 >> internal:control=enter-frame >> #name
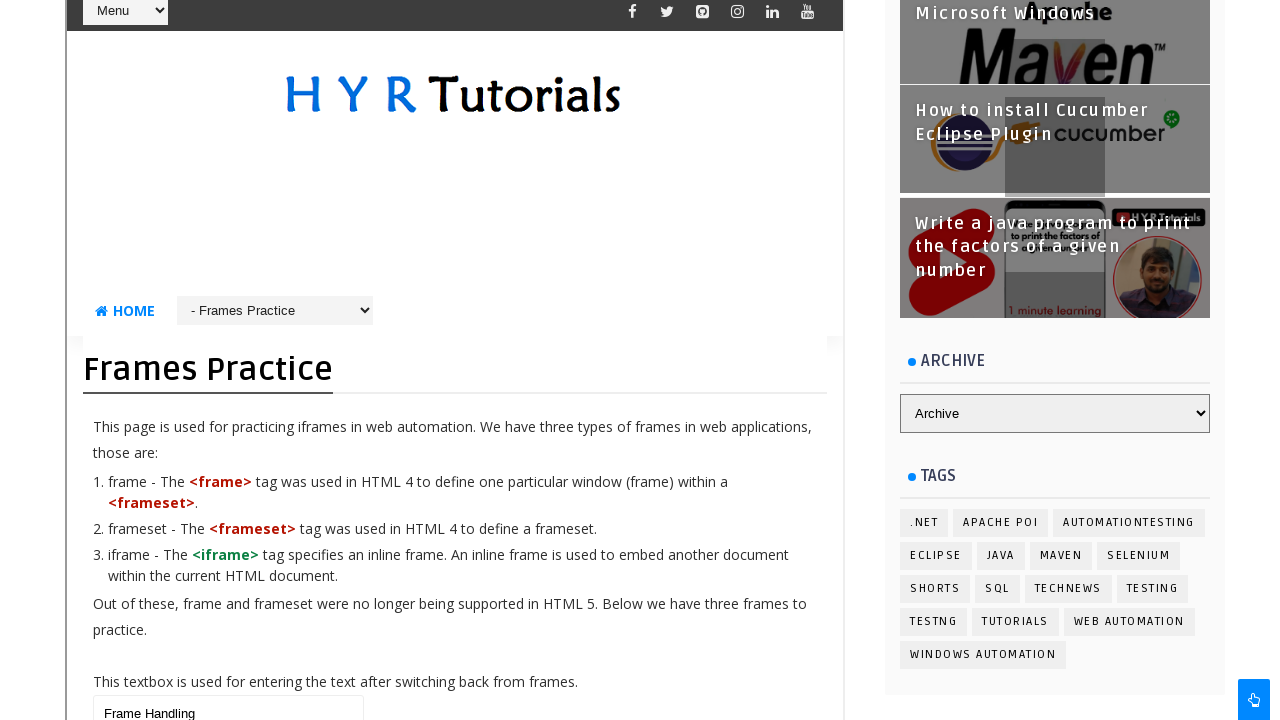

Filled name field on main page with 'Main Web Page' on #name
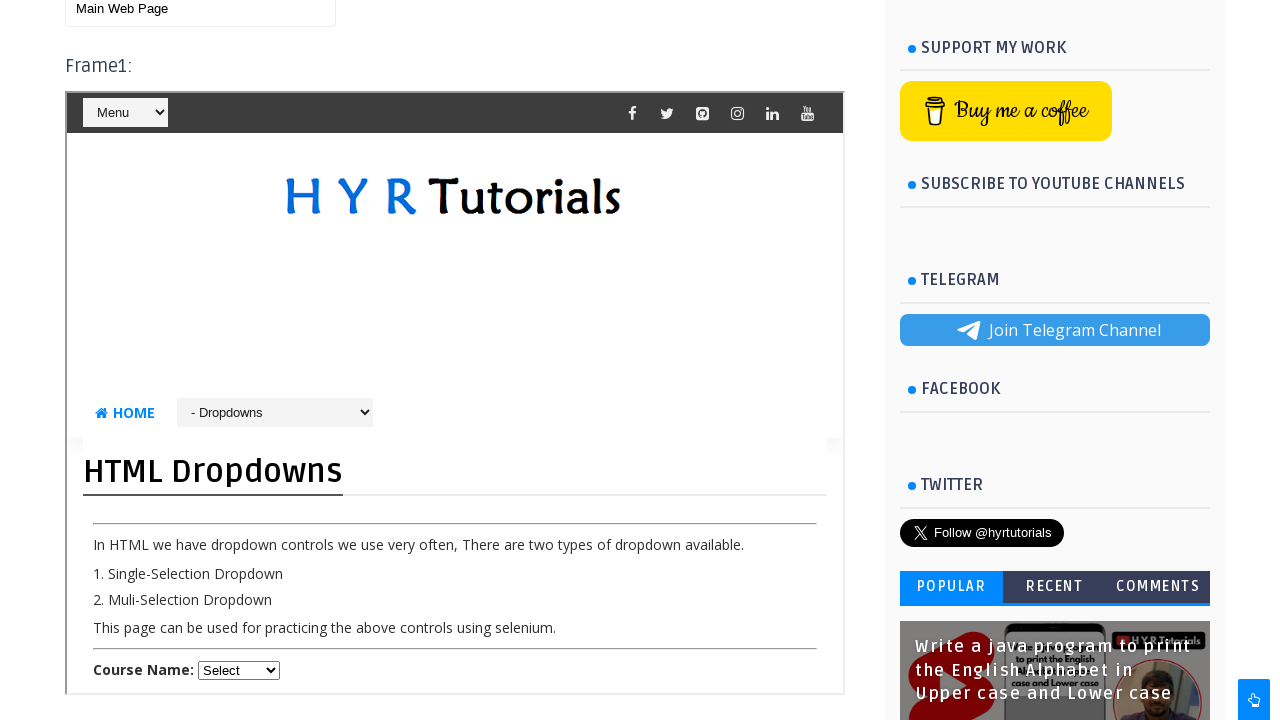

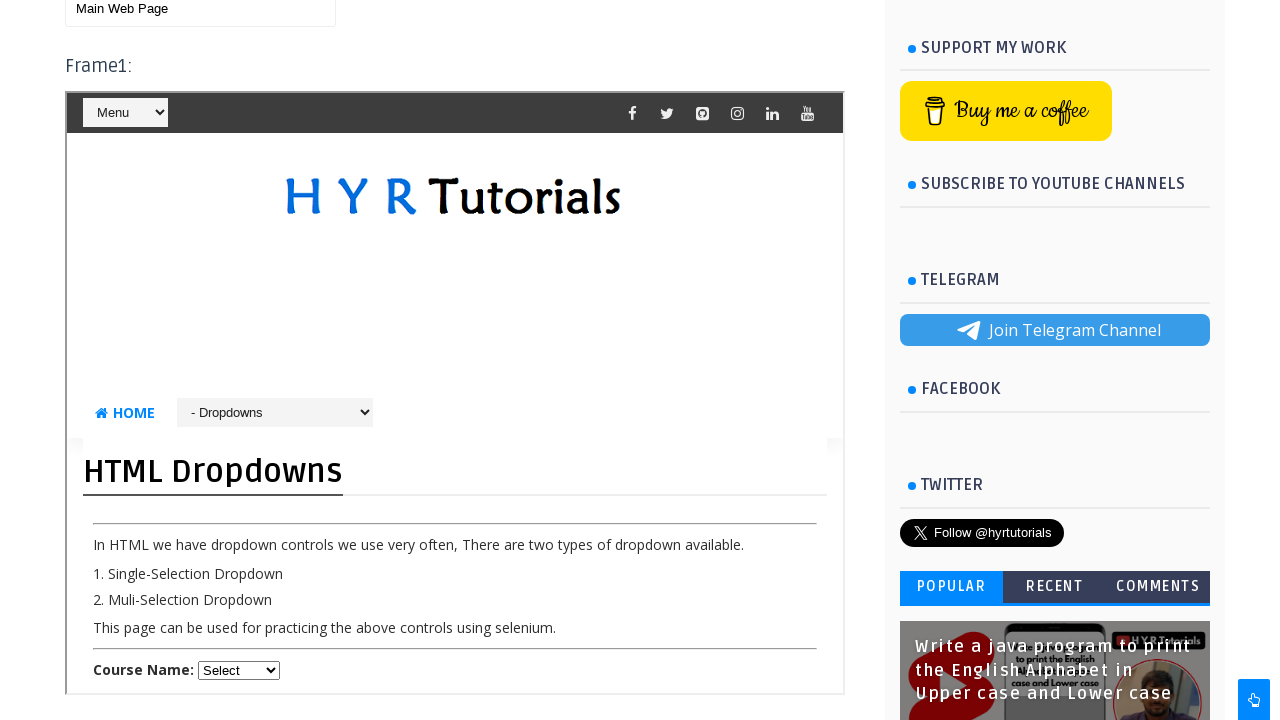